Tests drag and drop functionality on jQuery UI demo page by navigating through menu items and performing a drag-and-drop action within an iframe

Starting URL: https://jqueryui.com/

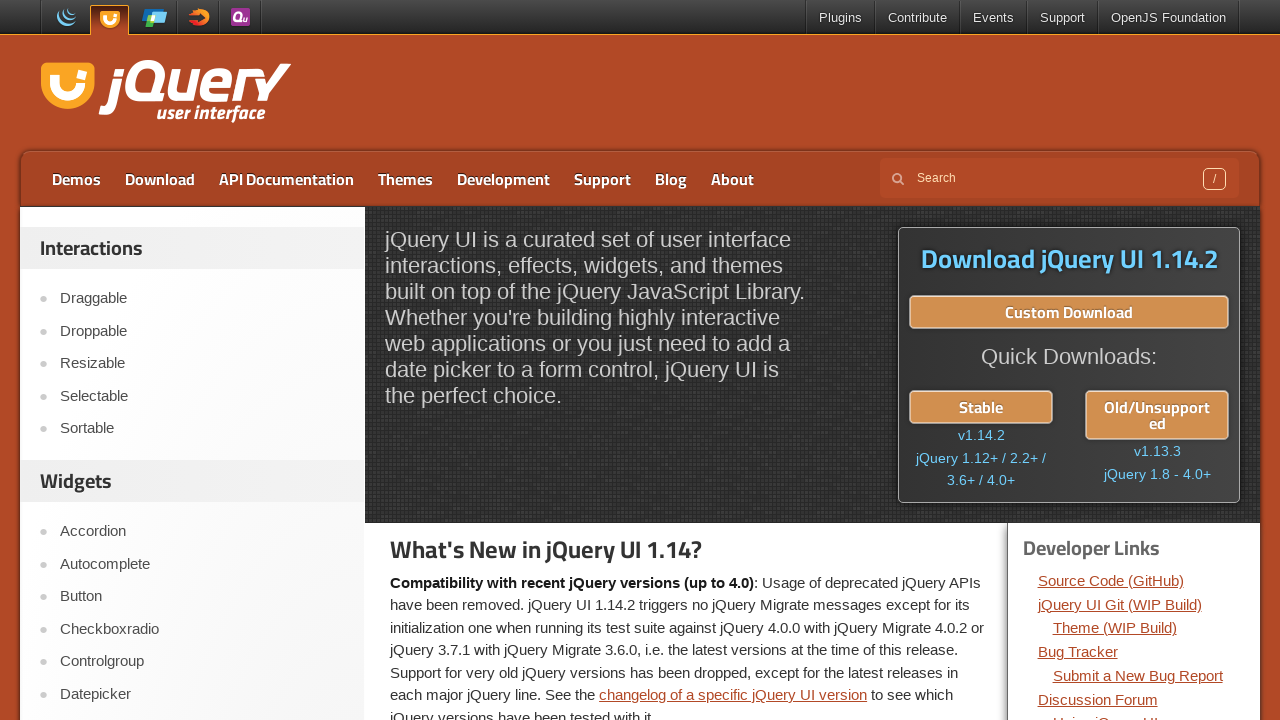

Clicked on Draggable menu item at (202, 299) on xpath=//a[text()='Draggable']
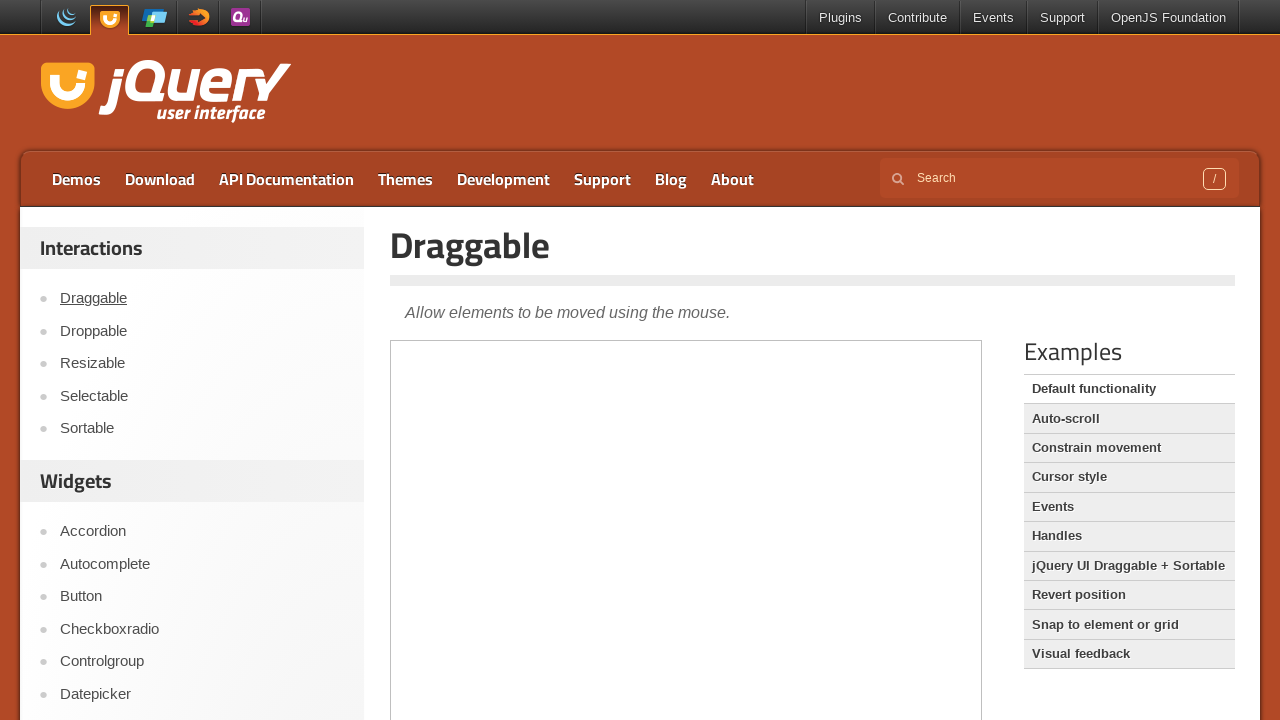

Clicked on Droppable menu item at (202, 331) on xpath=//a[text()='Droppable']
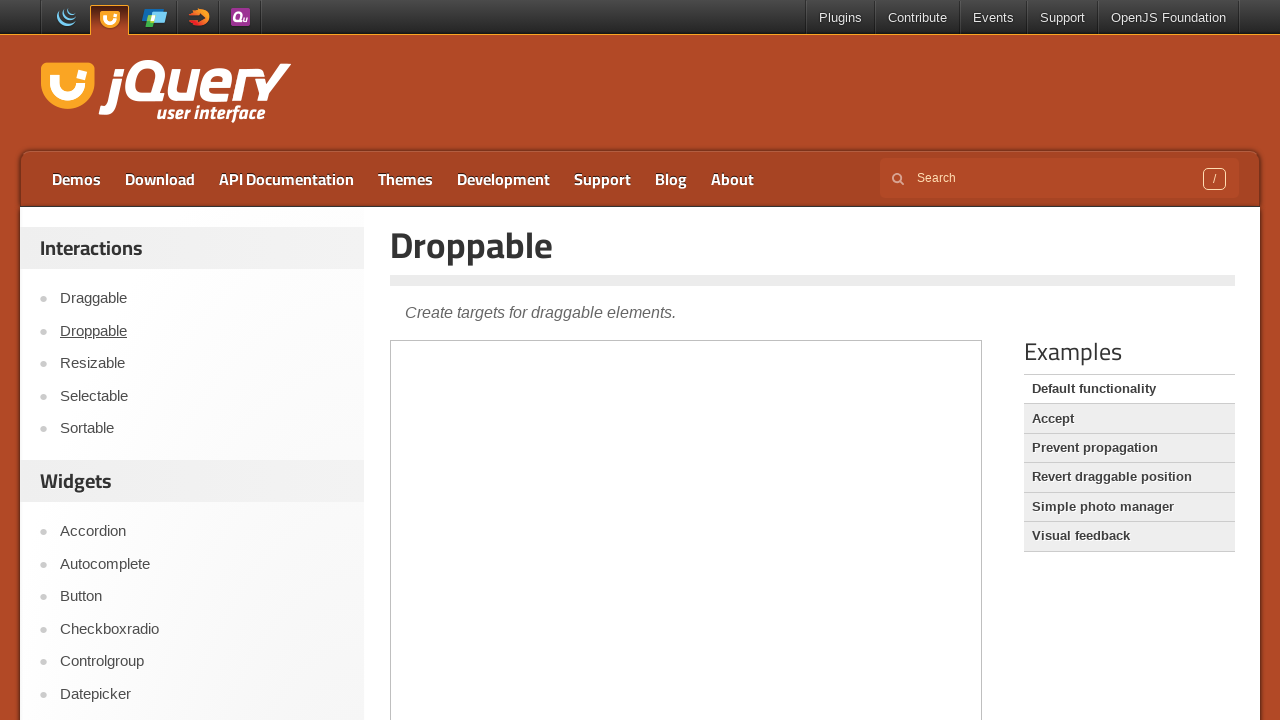

Located demo iframe
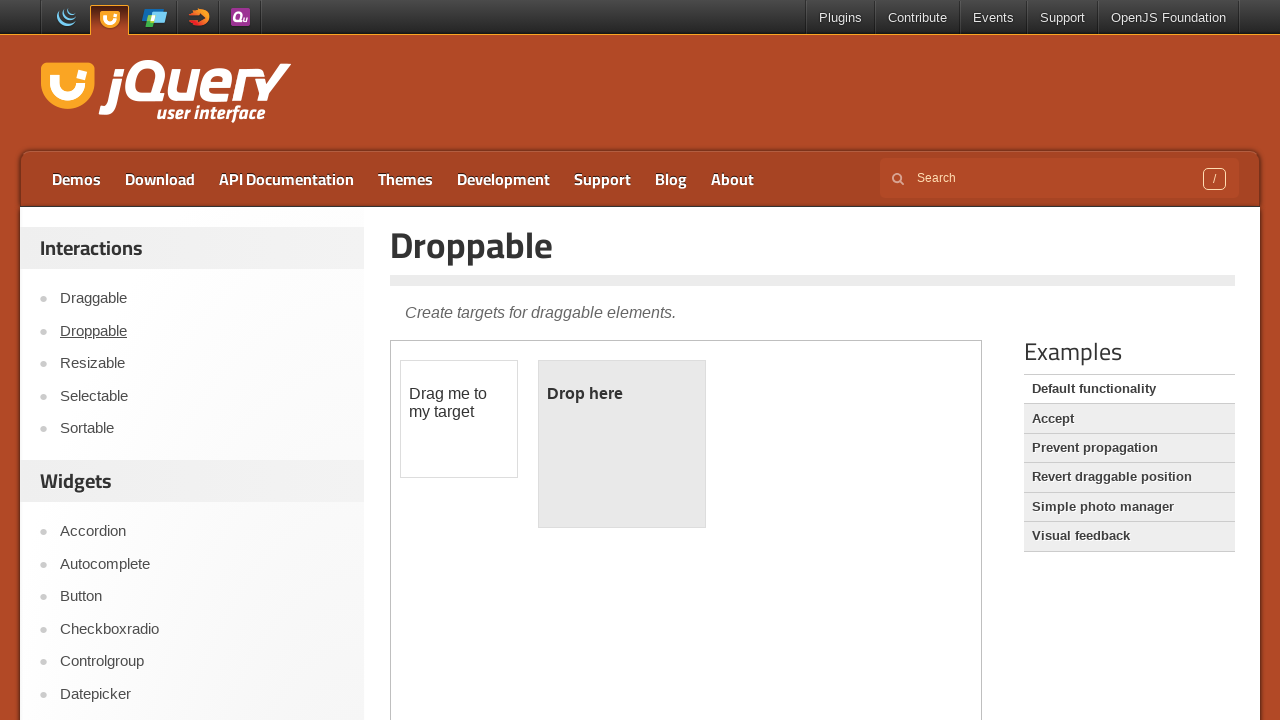

Located draggable element 'Drag me to my target'
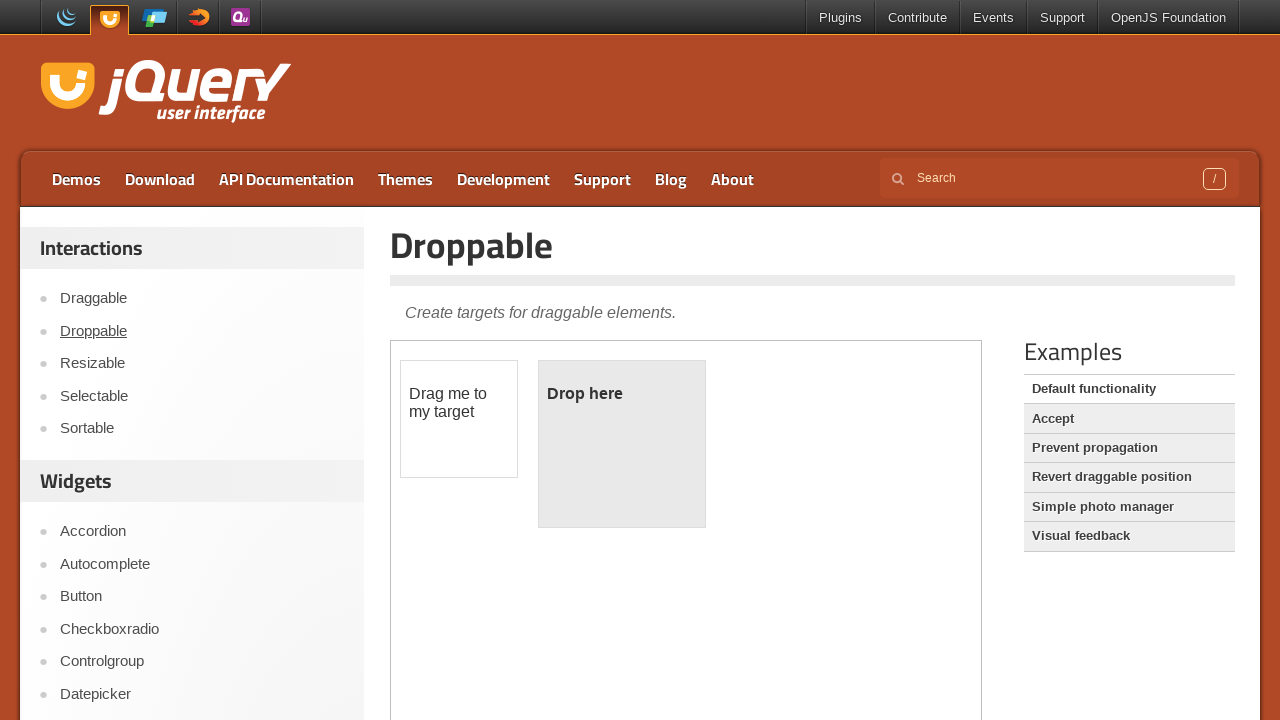

Located droppable target 'Drop here'
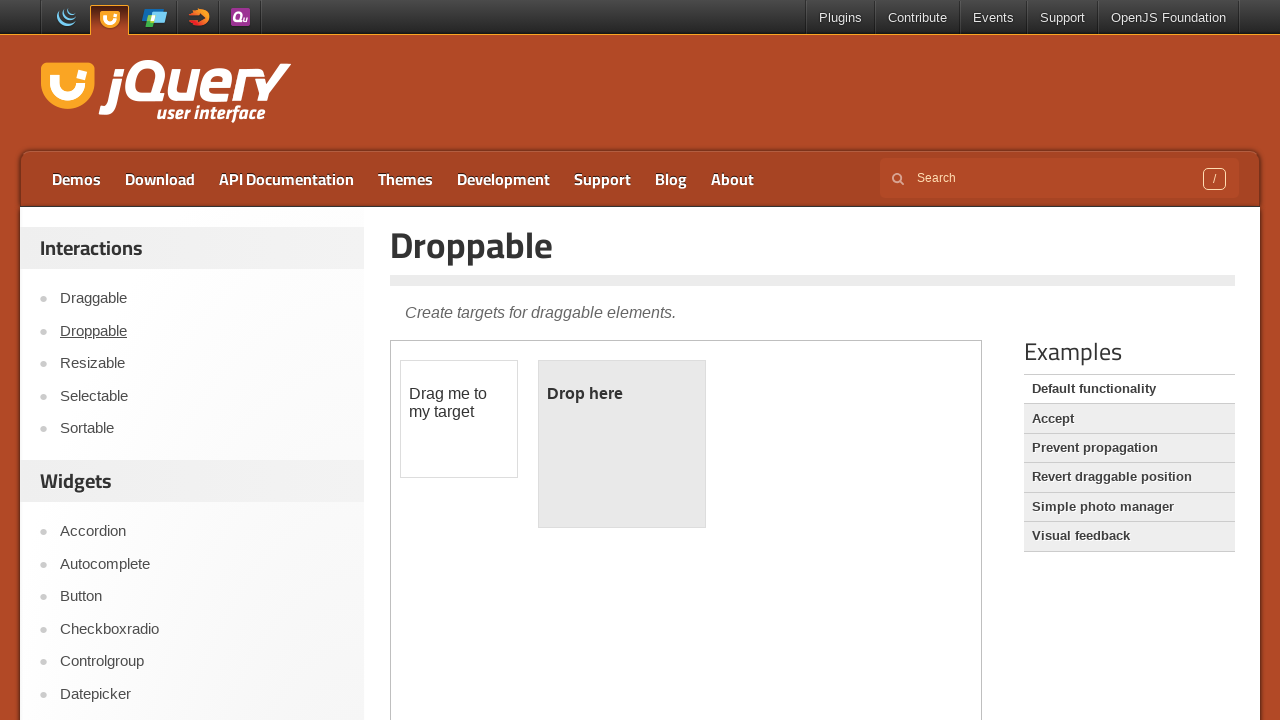

Dragged 'Drag me to my target' element to 'Drop here' target at (622, 394)
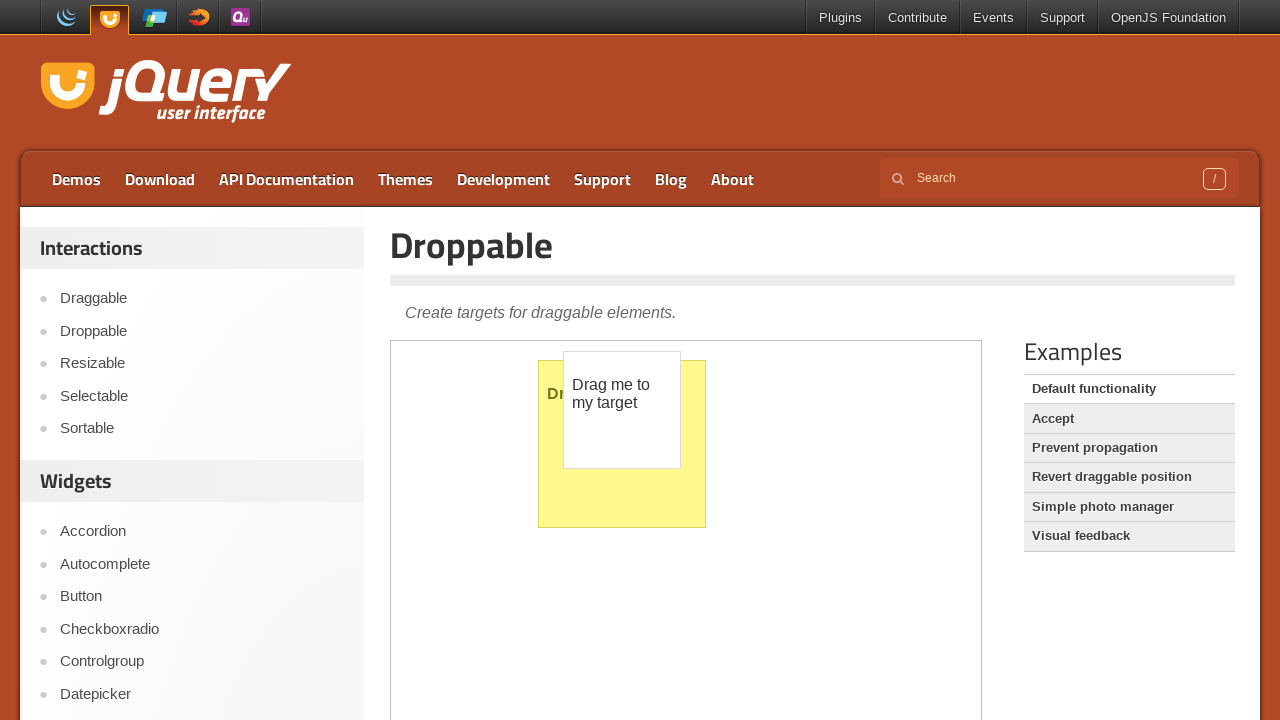

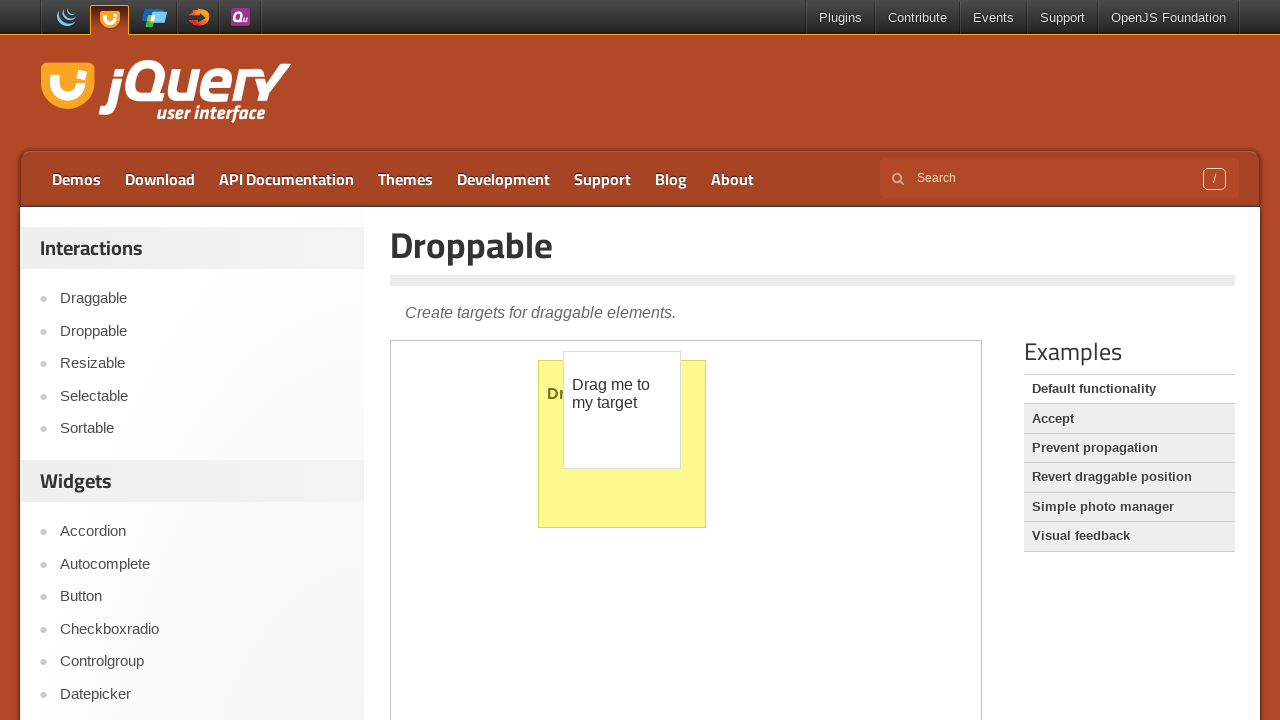